Navigates to a Stepik lesson page and waits for the page content to load. The original script was incomplete but the automation task is to visit the lesson page.

Starting URL: https://stepik.org/lesson/236895/step/1

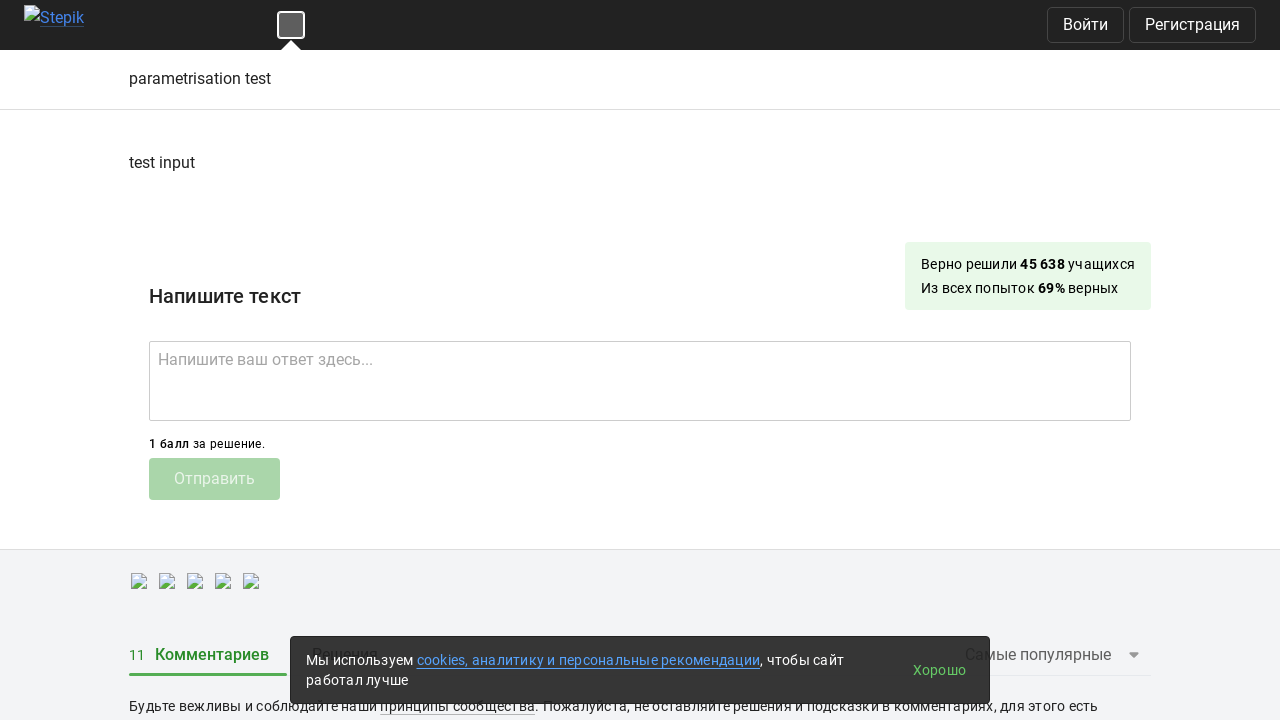

Navigated to Stepik lesson page (lesson 236895, step 1)
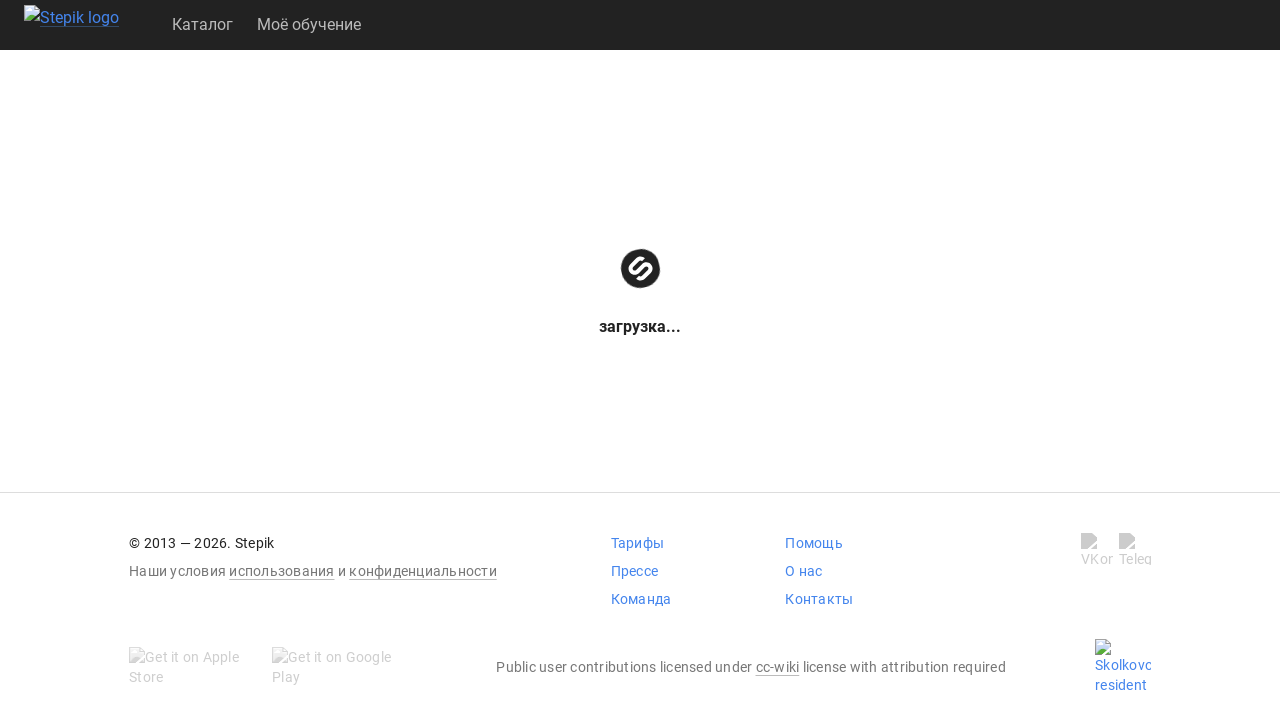

Waited for page DOM content to load
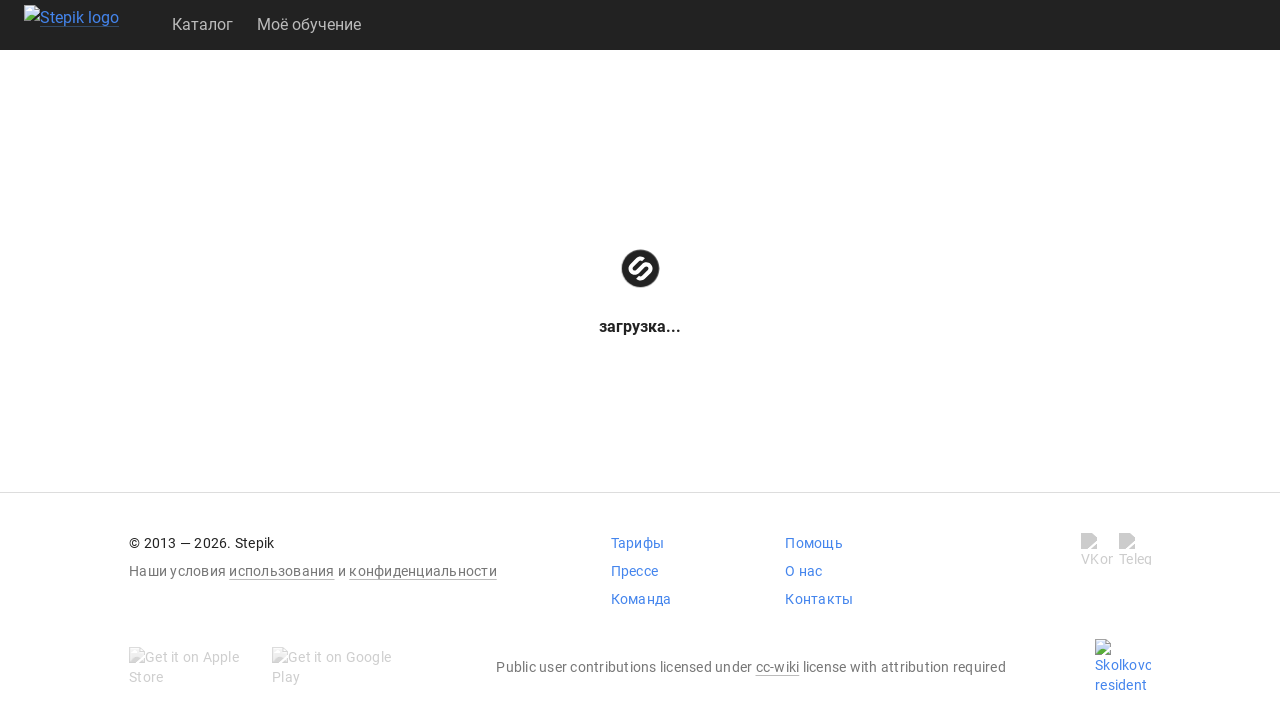

Waited for lesson content to become visible
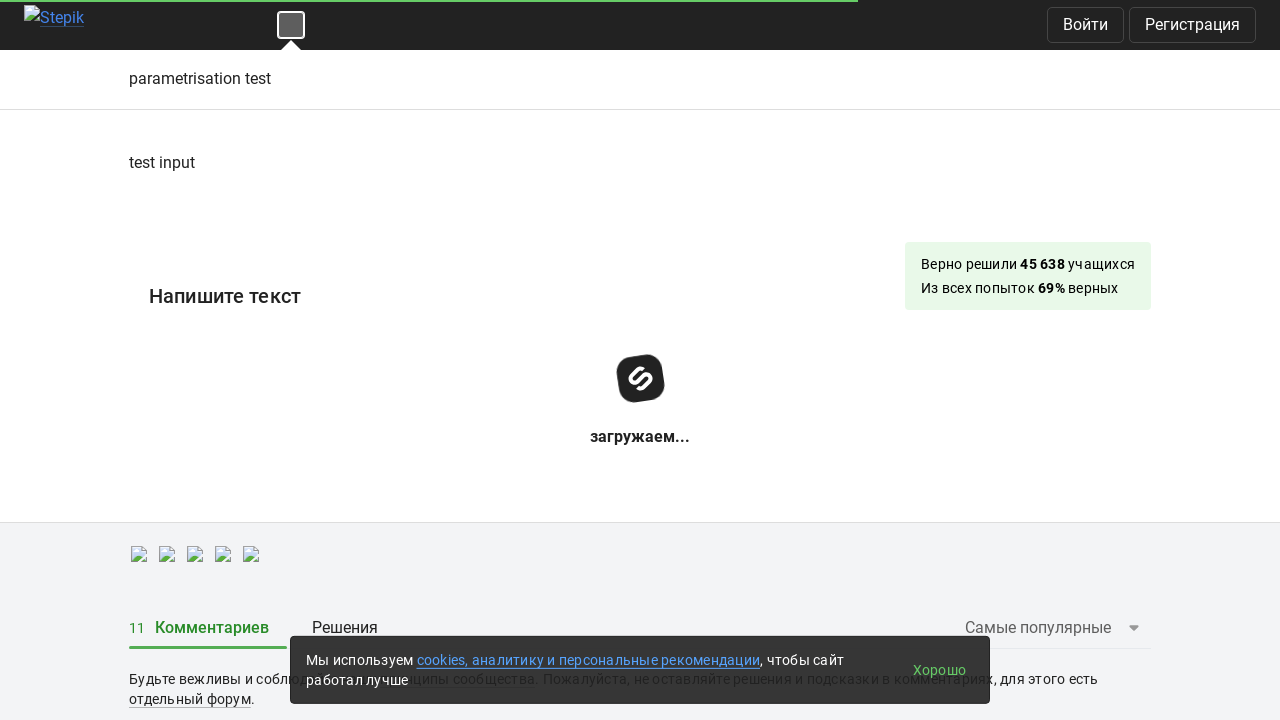

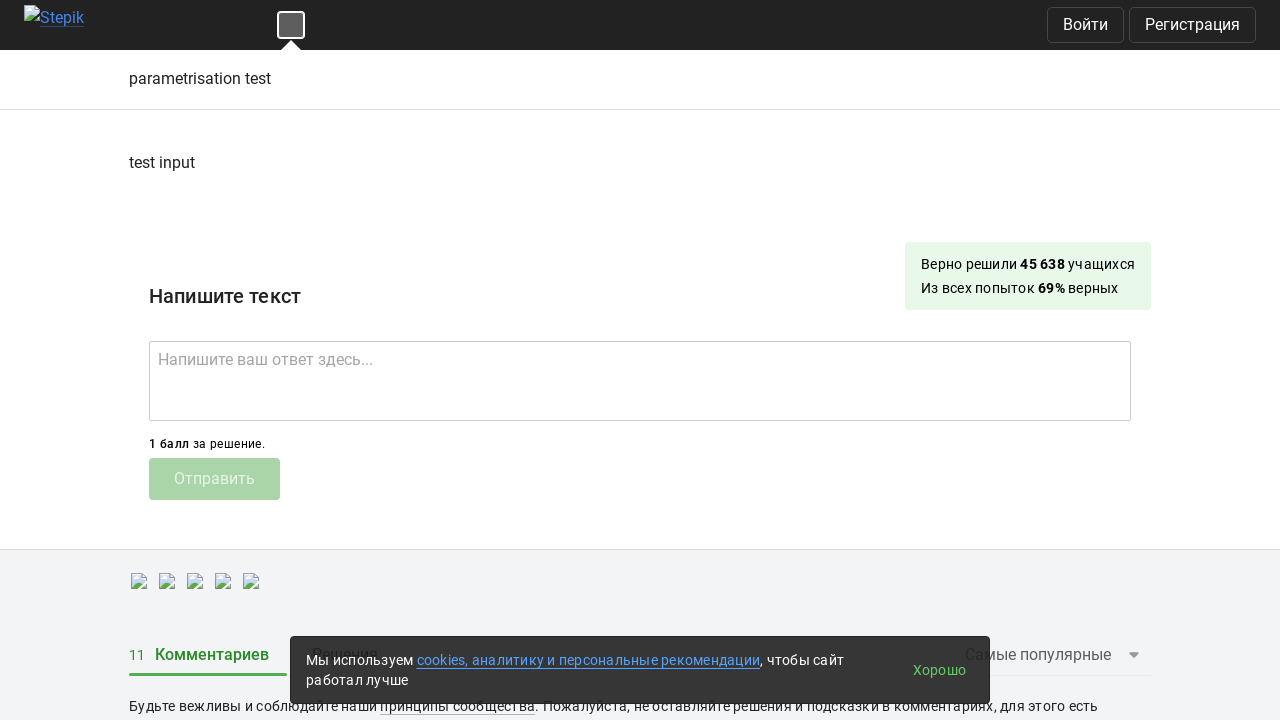